Tests keyboard input events by sending key presses including typing a character and performing CTRL+A and CTRL+C keyboard shortcuts

Starting URL: https://www.training-support.net/selenium/input-events

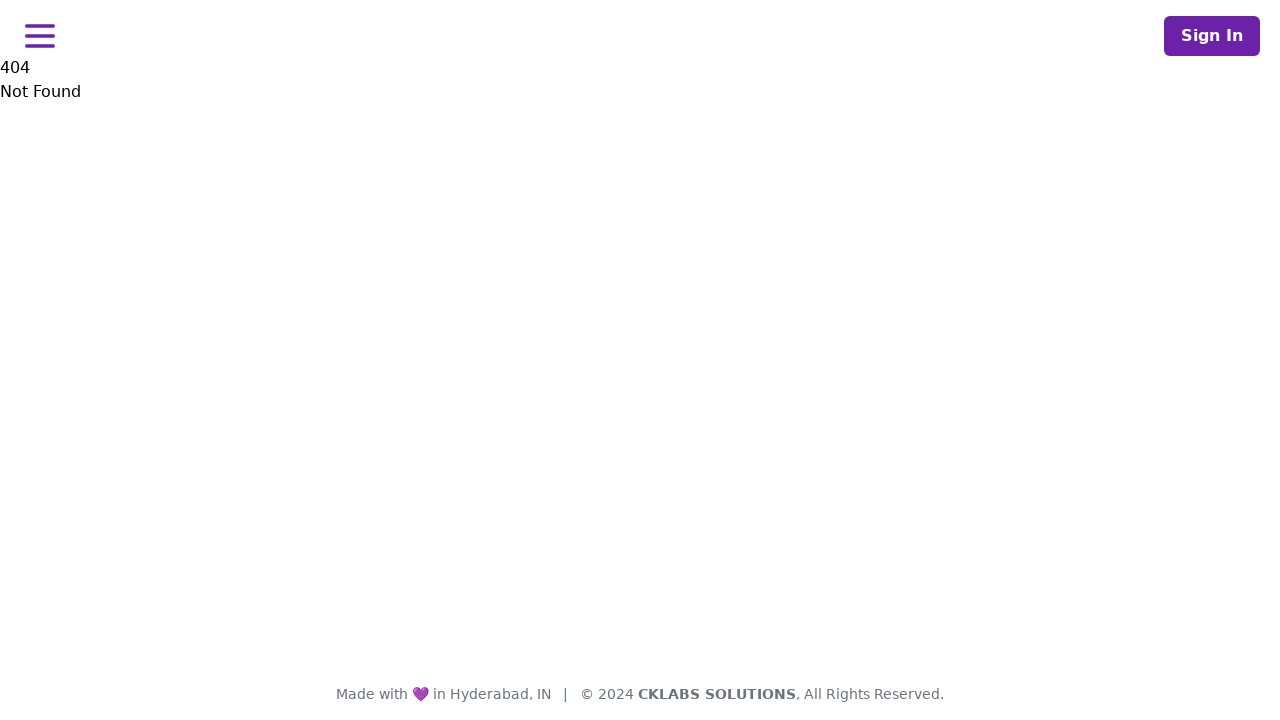

Pressed 'I' key
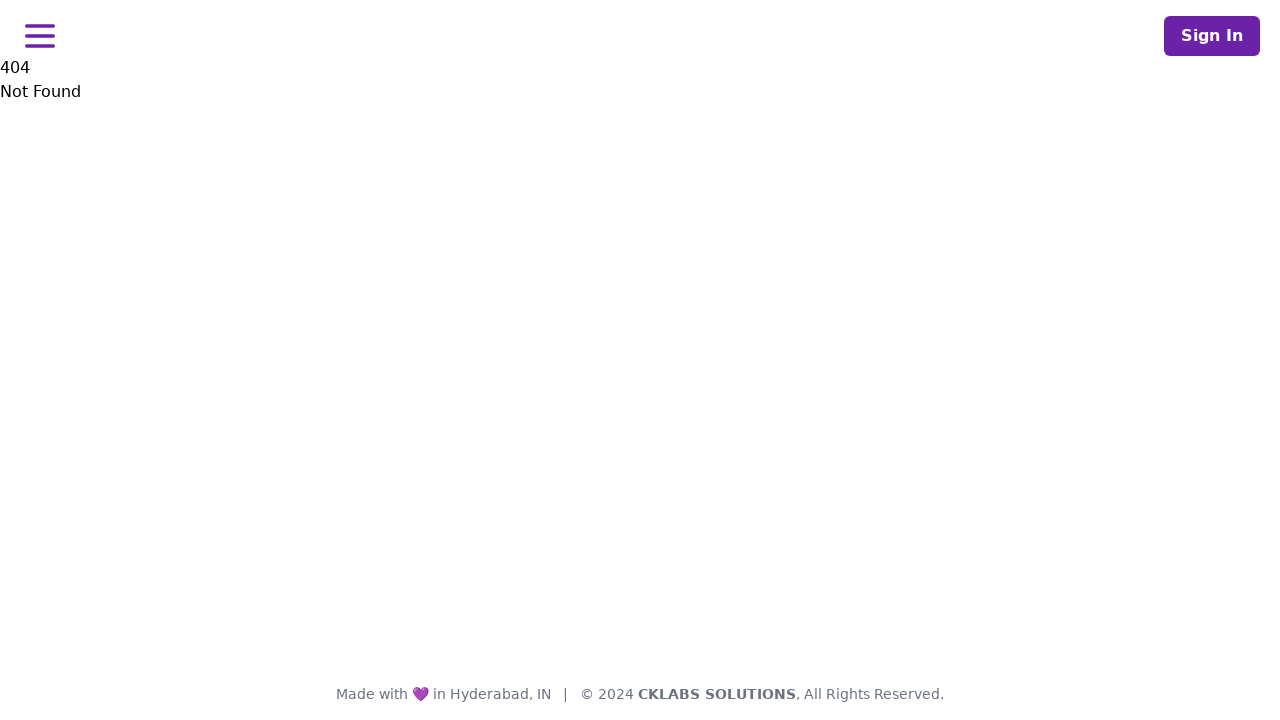

Pressed CTRL+A to select all
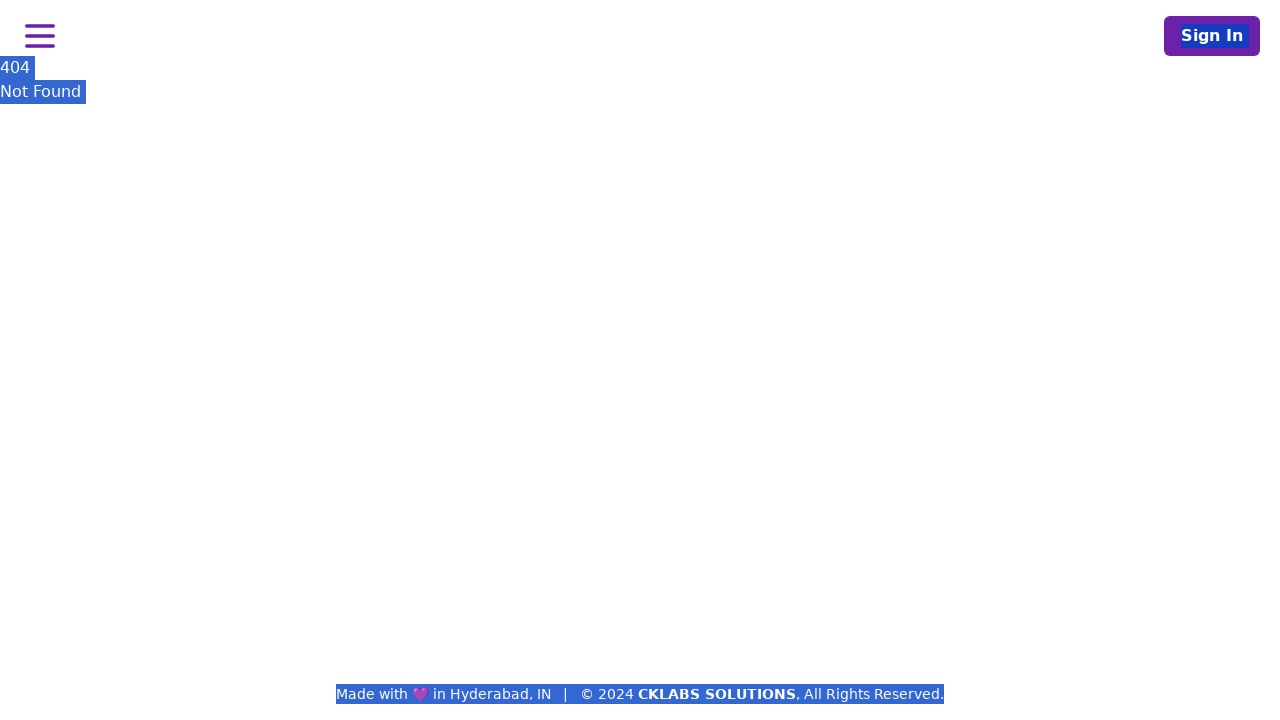

Pressed CTRL+C to copy
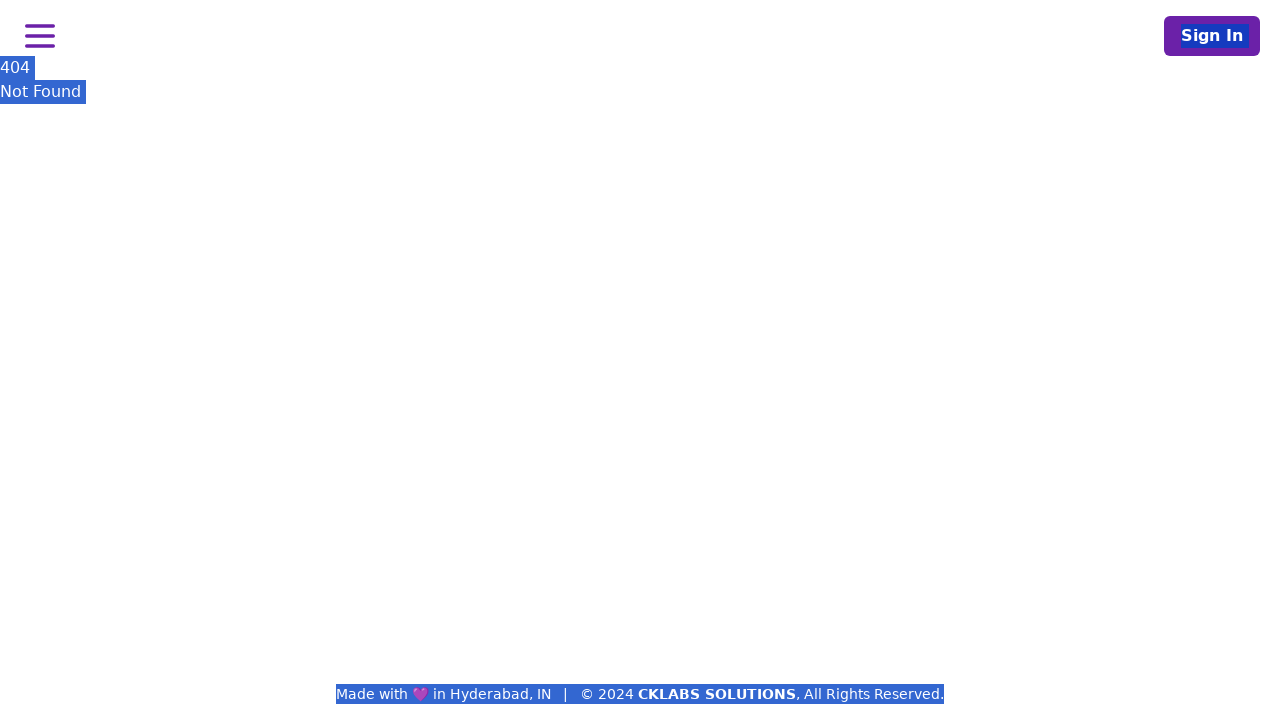

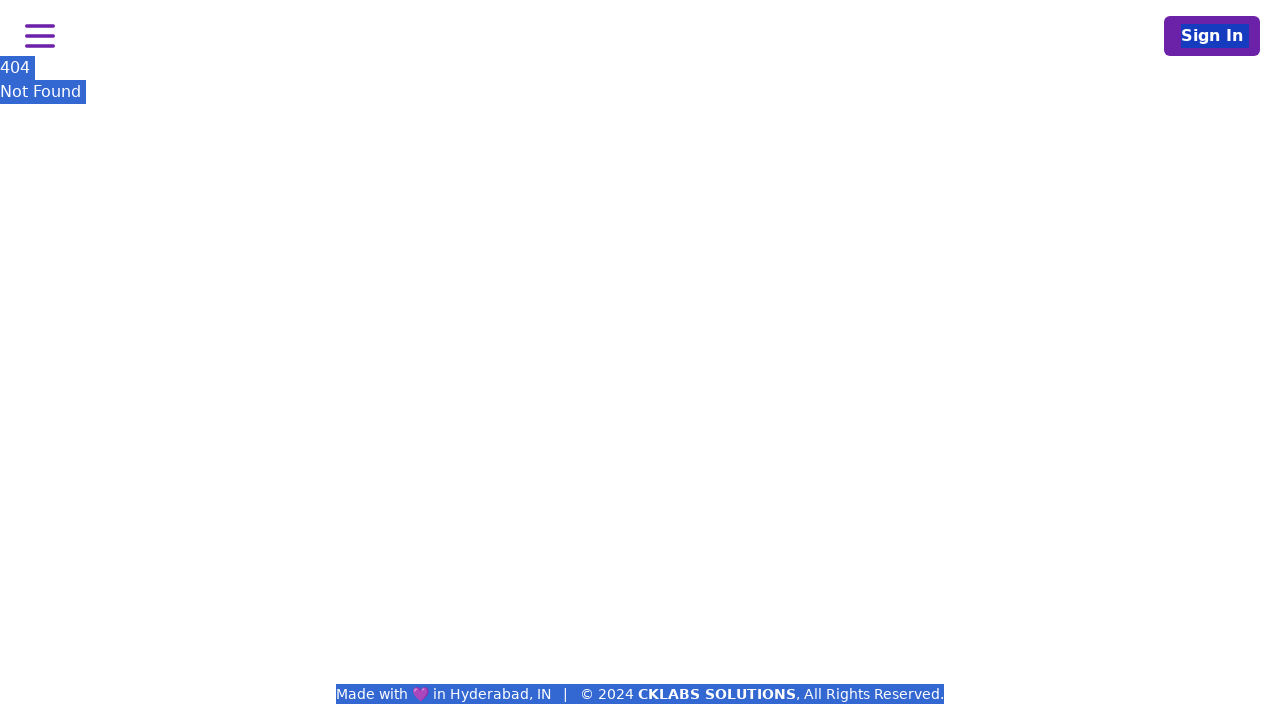